Tests filling the complete feedback form with data and submitting it

Starting URL: https://kristinek.github.io/site/tasks/provide_feedback

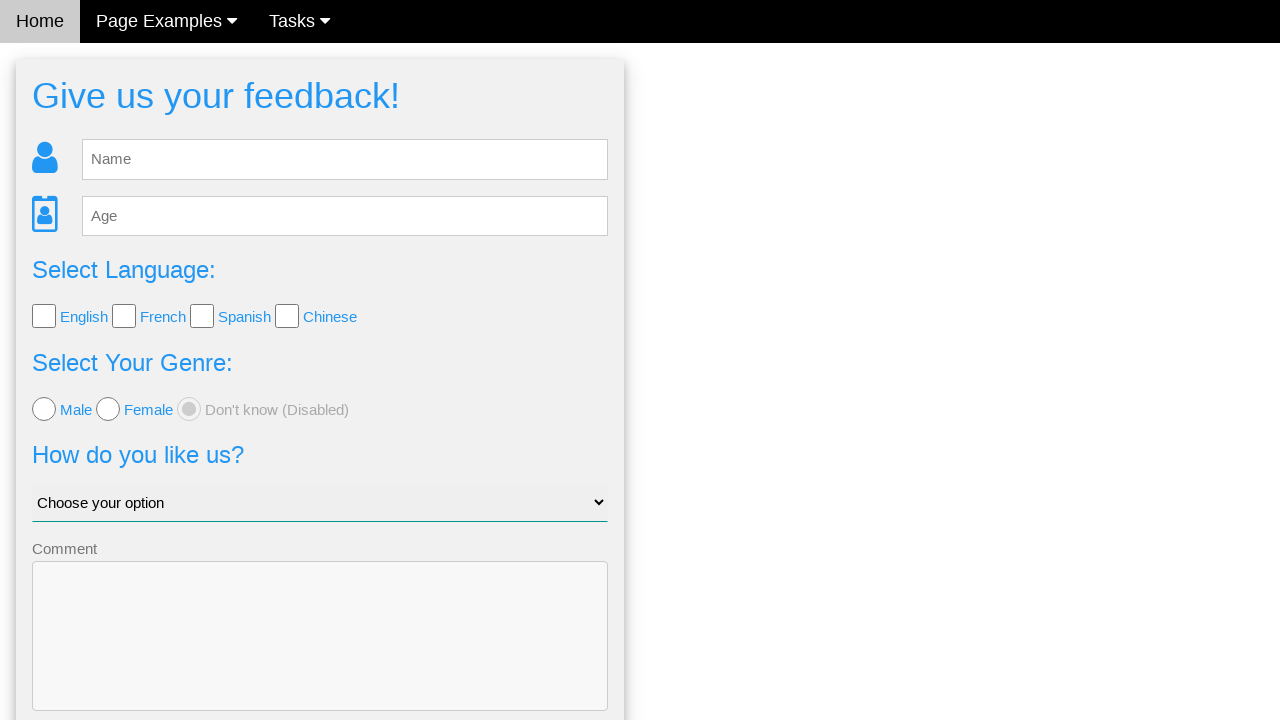

Filled name field with 'TestUser123' on #fb_name
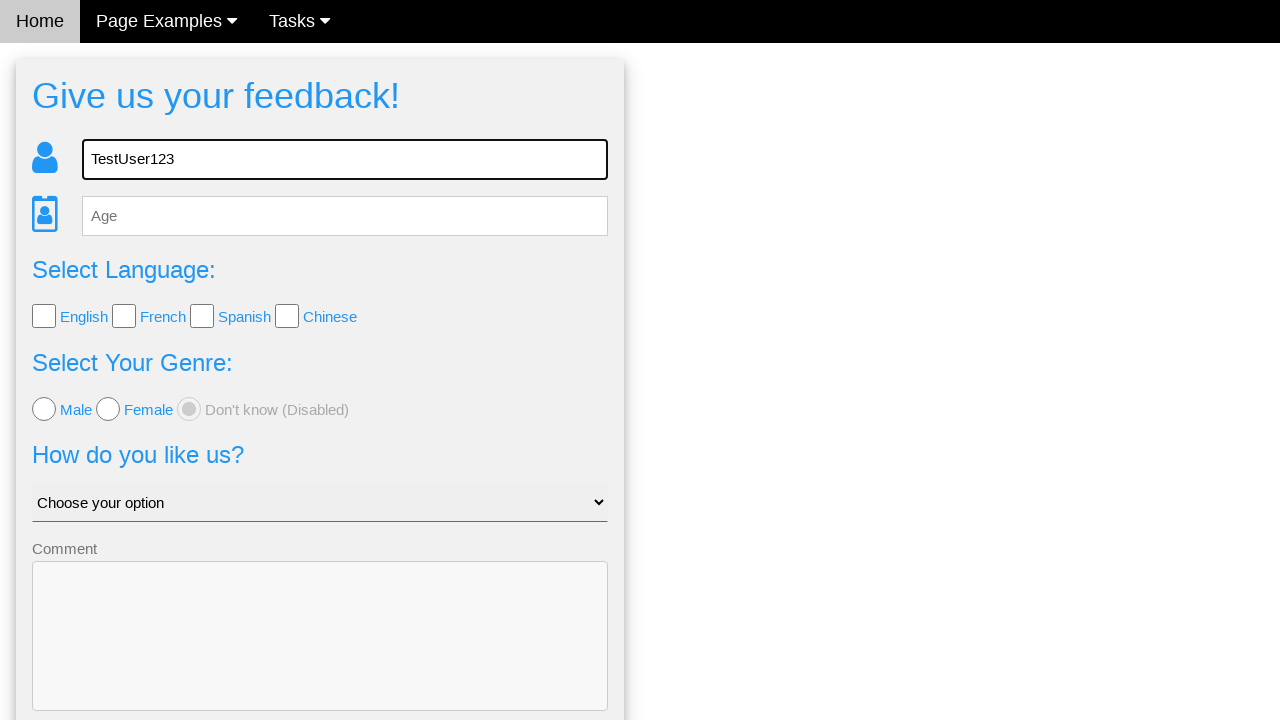

Filled age field with '25' on #fb_age
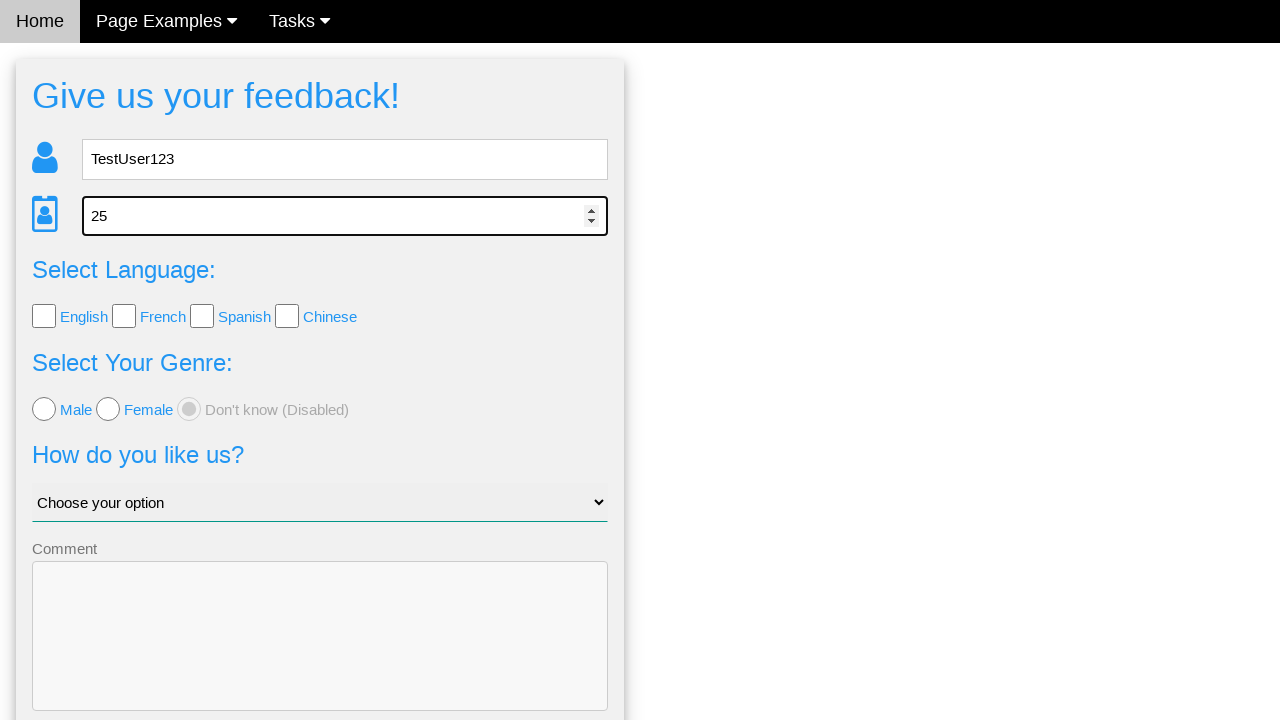

Filled comment field with 'This is a test comment' on .w3-section > .w3-input
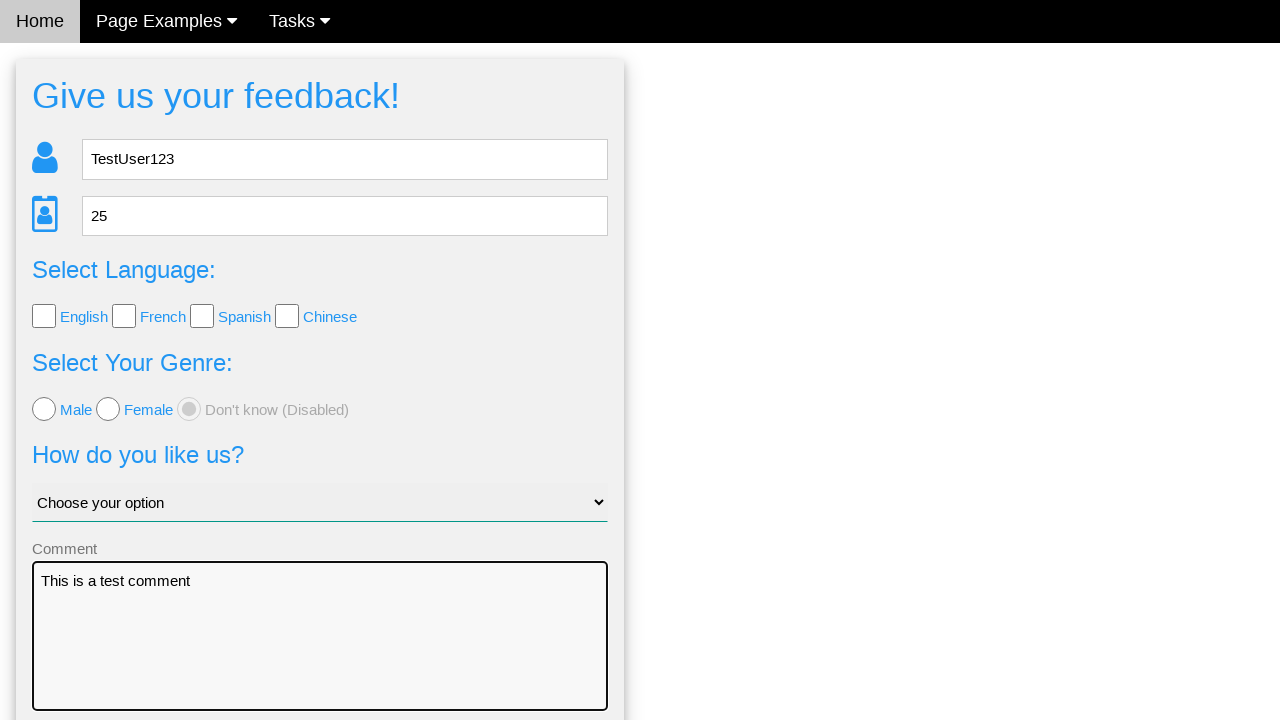

Selected first language option at (84, 317) on .w3-section > .w3-validate >> nth=0
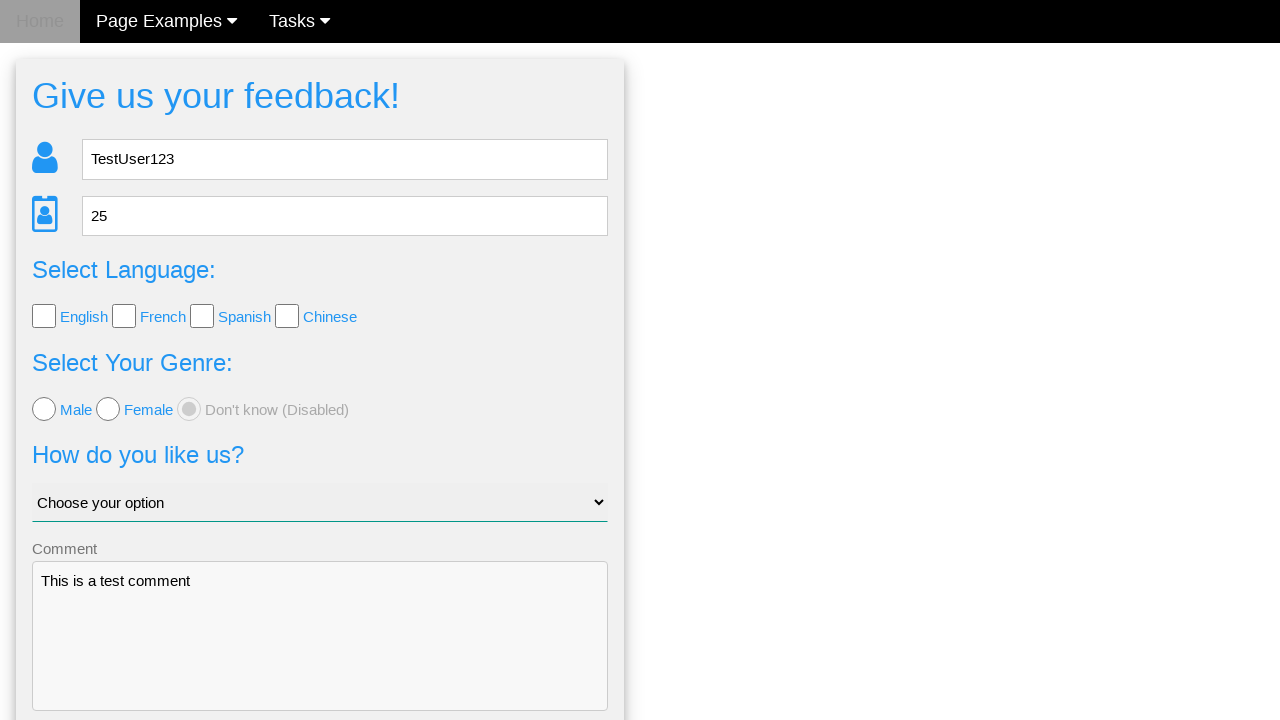

Selected gender option (5th radio button) at (76, 409) on .w3-section > .w3-validate >> nth=4
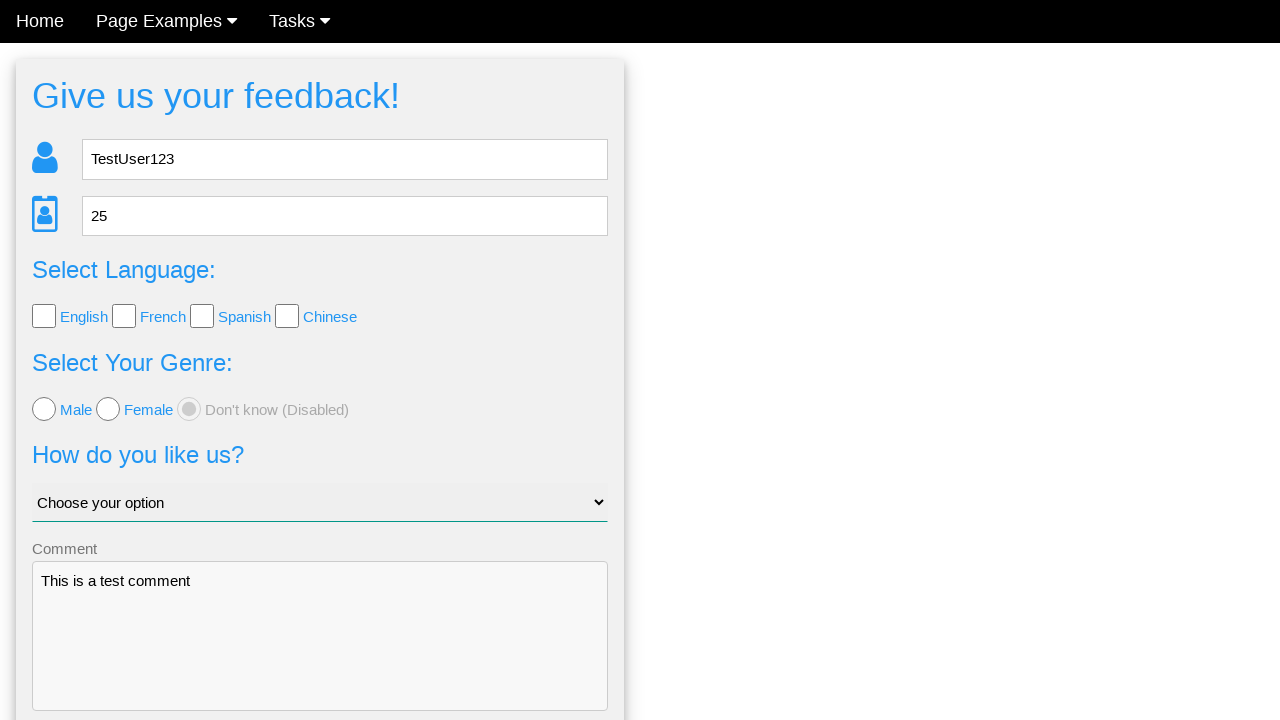

Clicked send button to submit feedback form at (320, 656) on .w3-blue
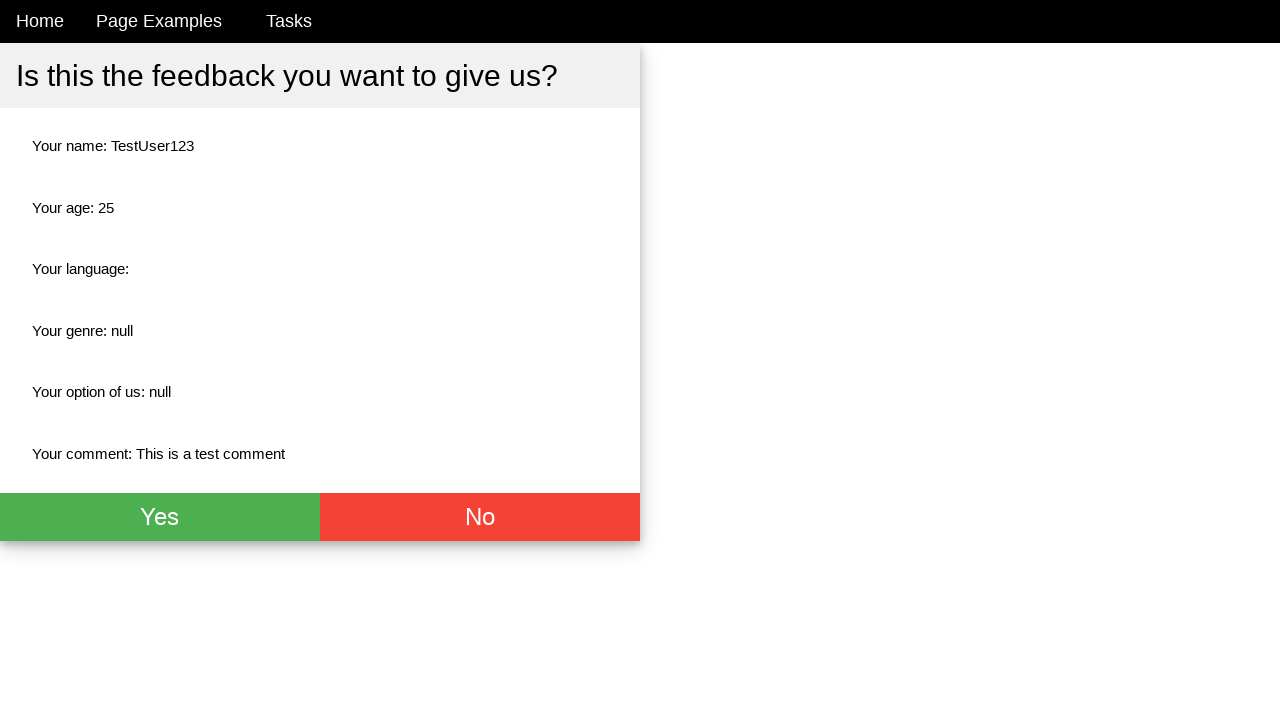

Confirmation green button appeared
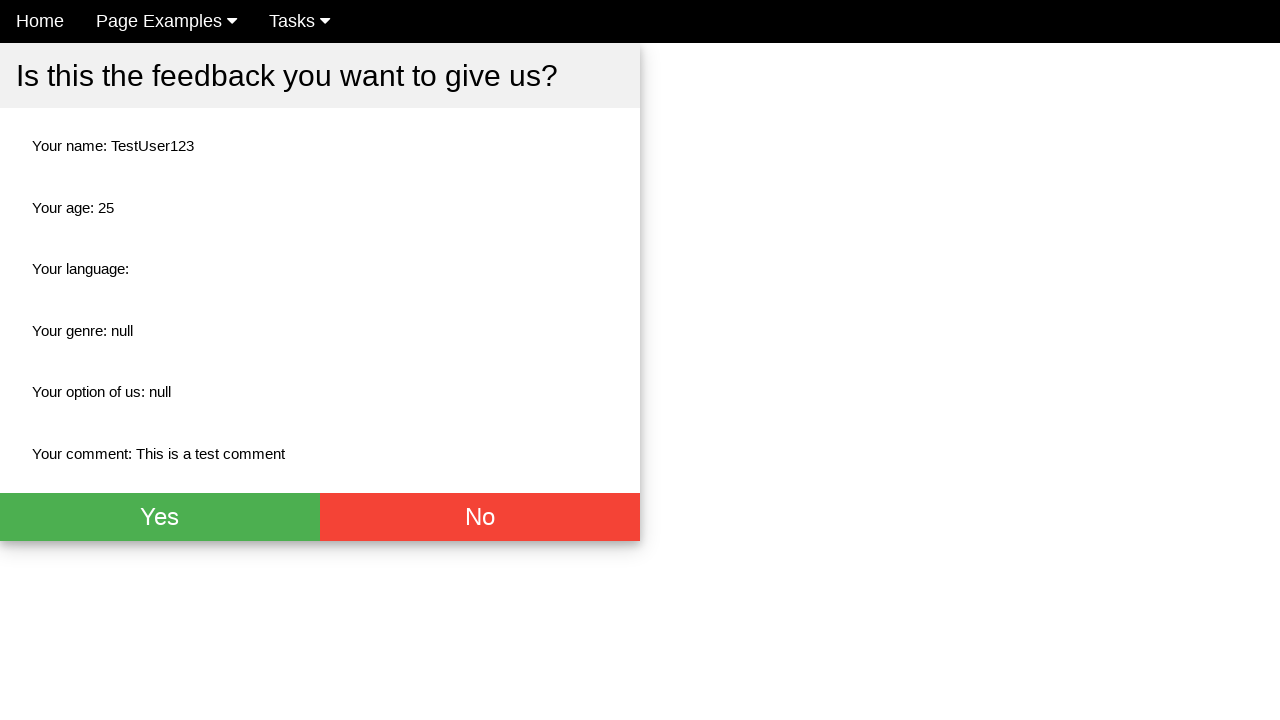

Confirmation red button appeared
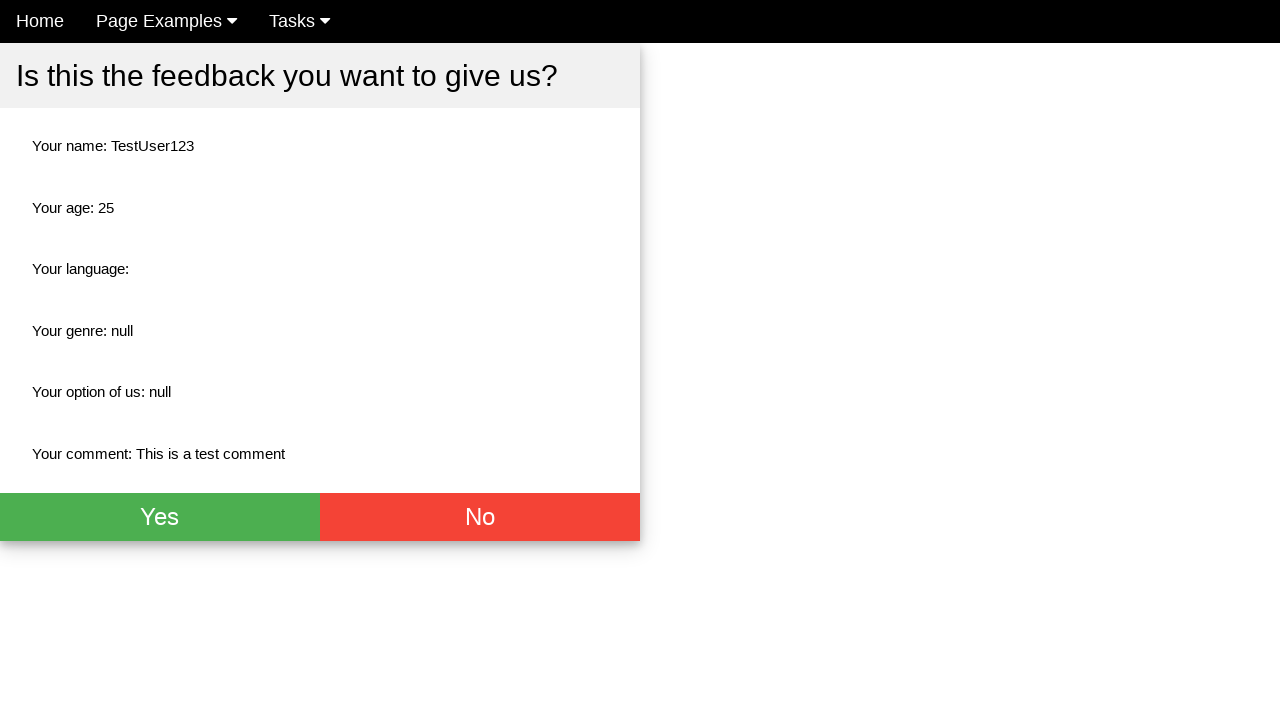

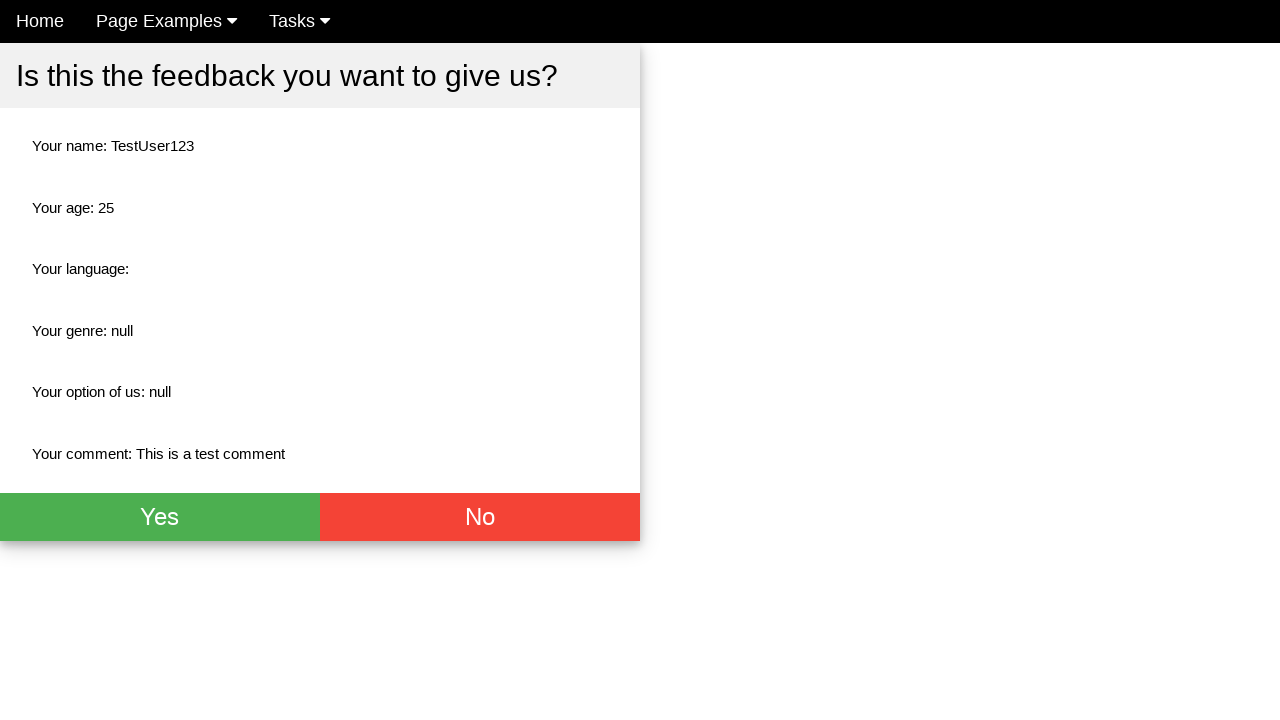